Tests dynamic loading where clicking Start reveals a hidden "Hello World!" element

Starting URL: http://theinternet.przyklady.javastart.pl/dynamic_loading/1

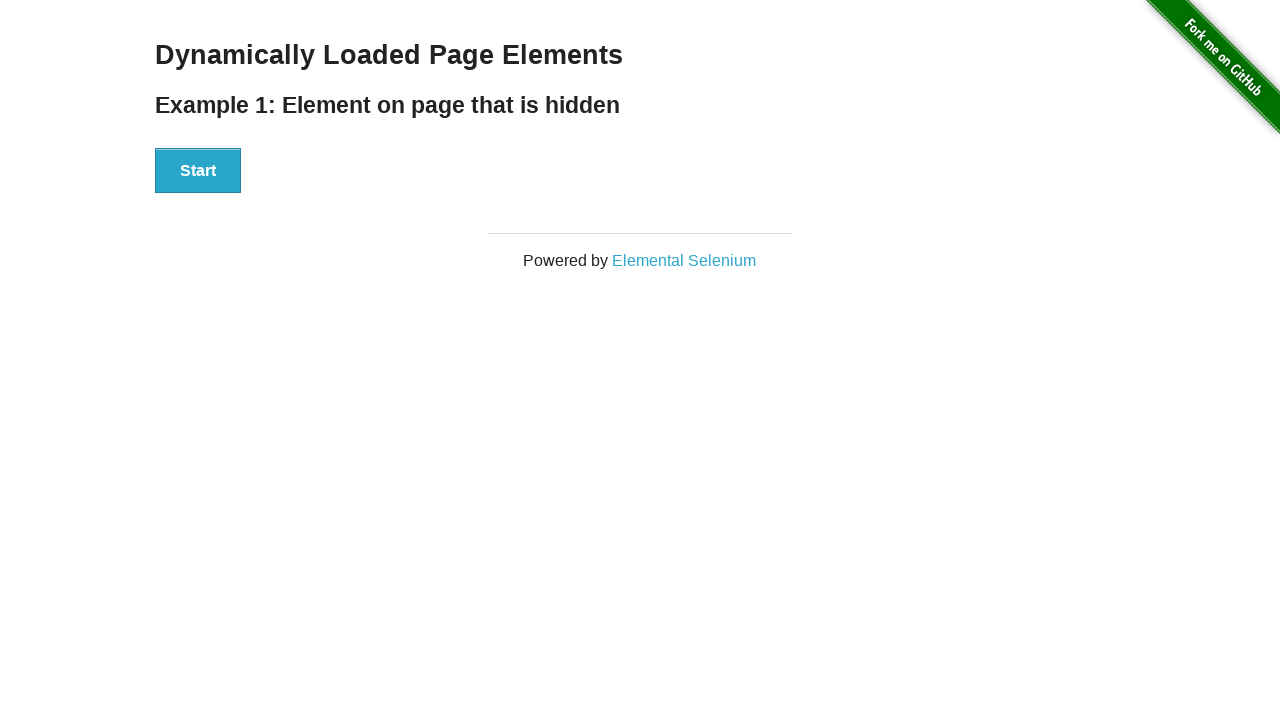

Located Start button using XPath
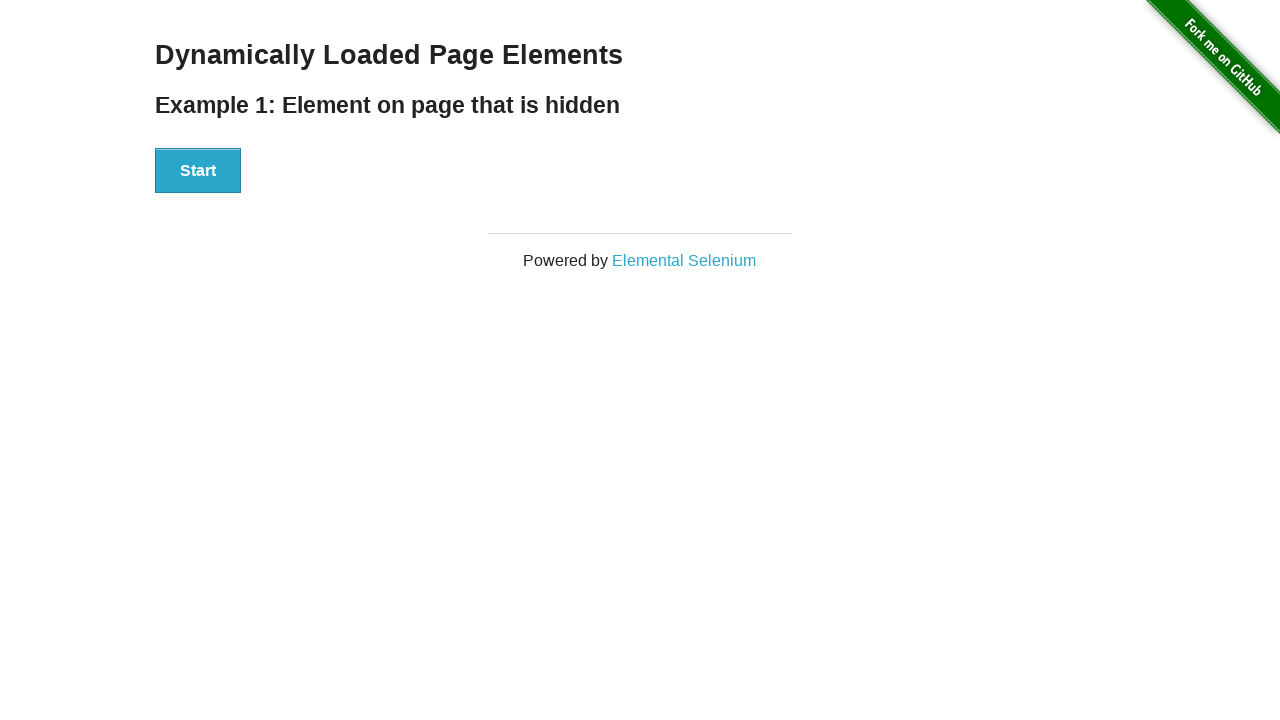

Clicked Start button to trigger dynamic loading at (198, 171) on xpath=//div[@id='start']//button[text()='Start']
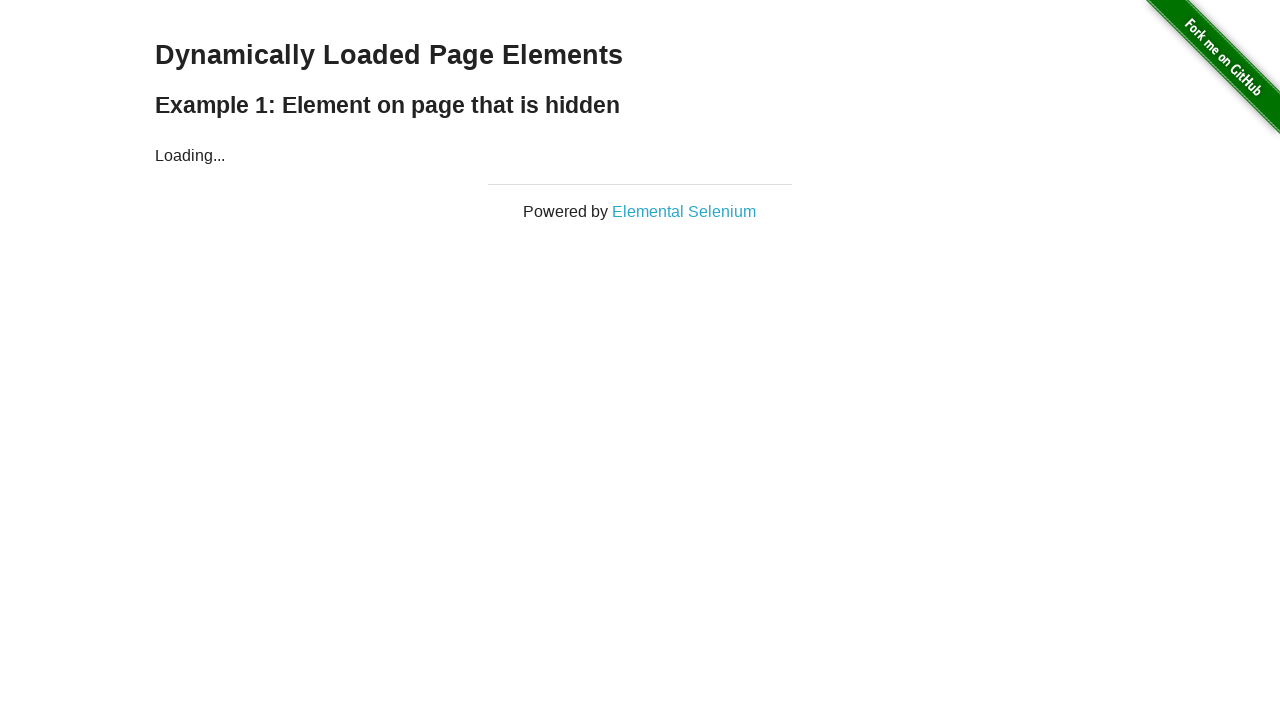

Located Hello World! element using XPath
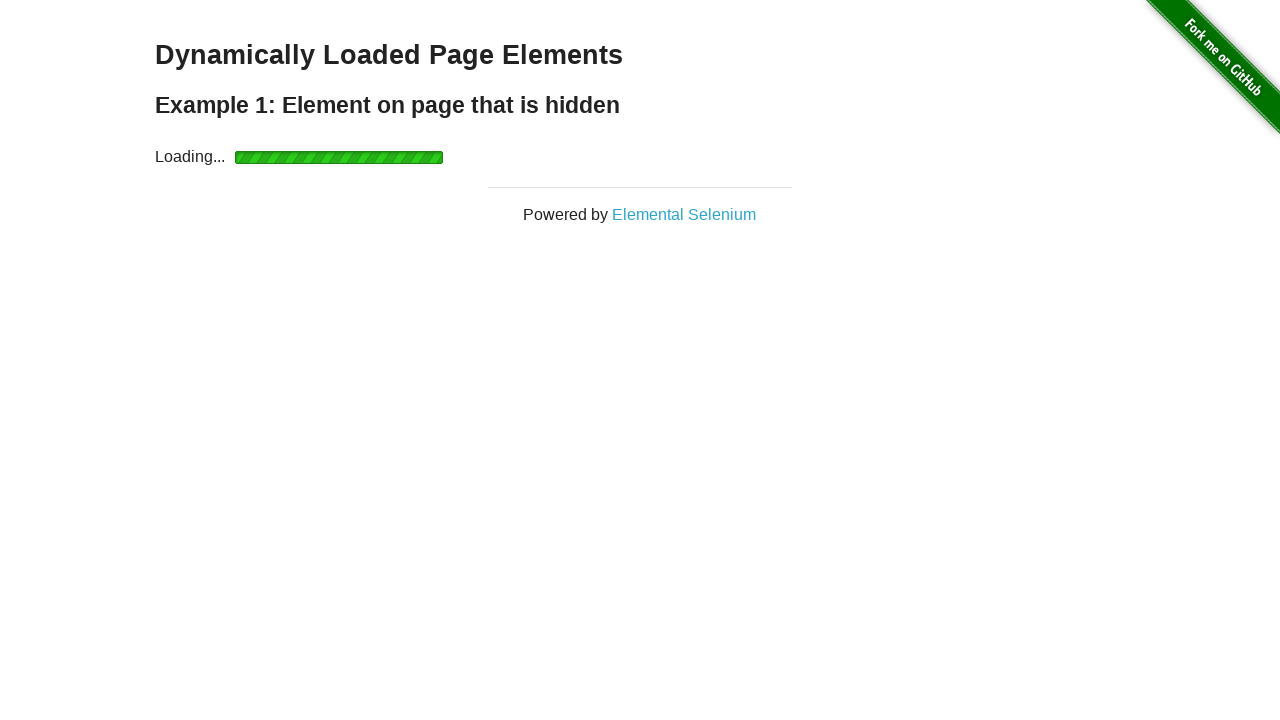

Hello World! element became visible after loading
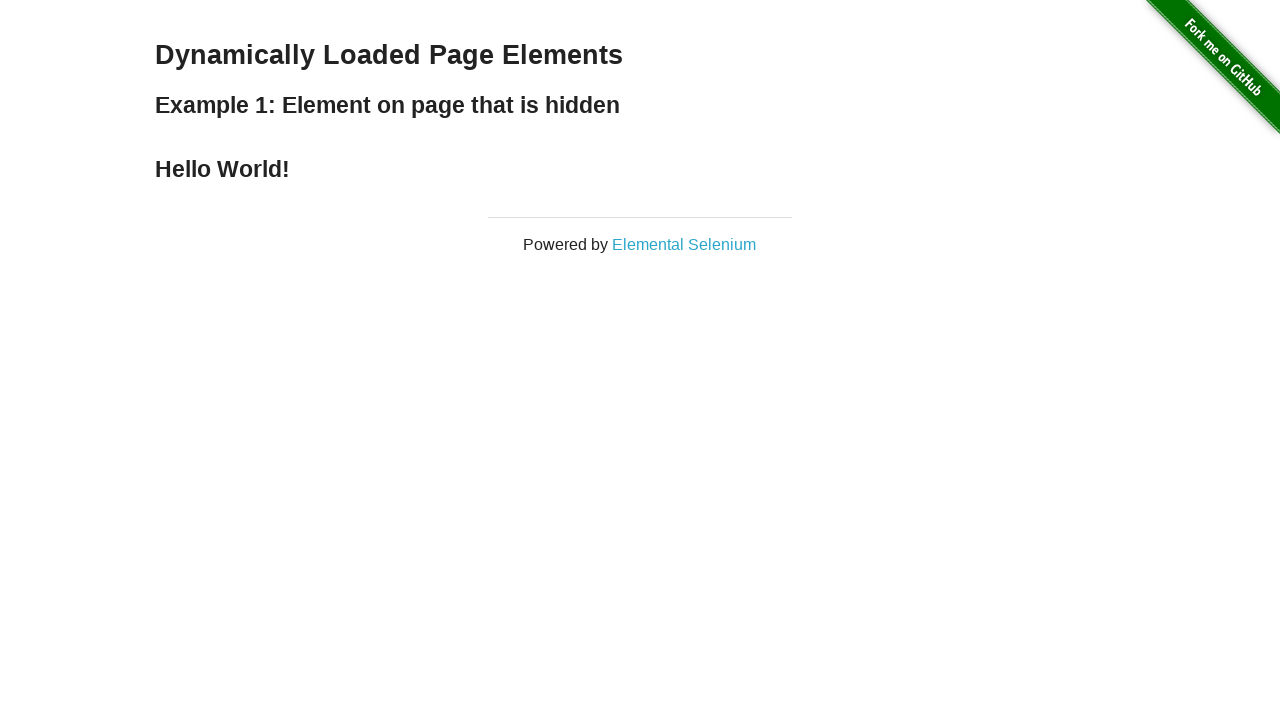

Verified Hello World! element is visible
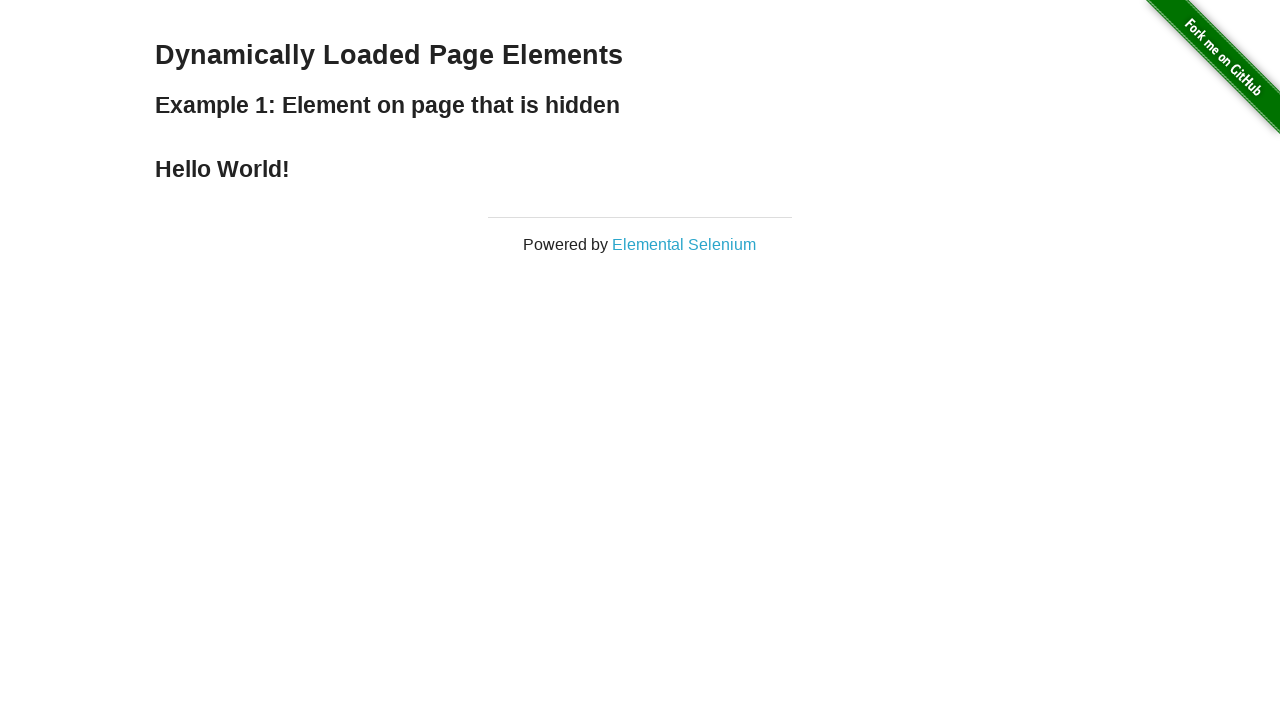

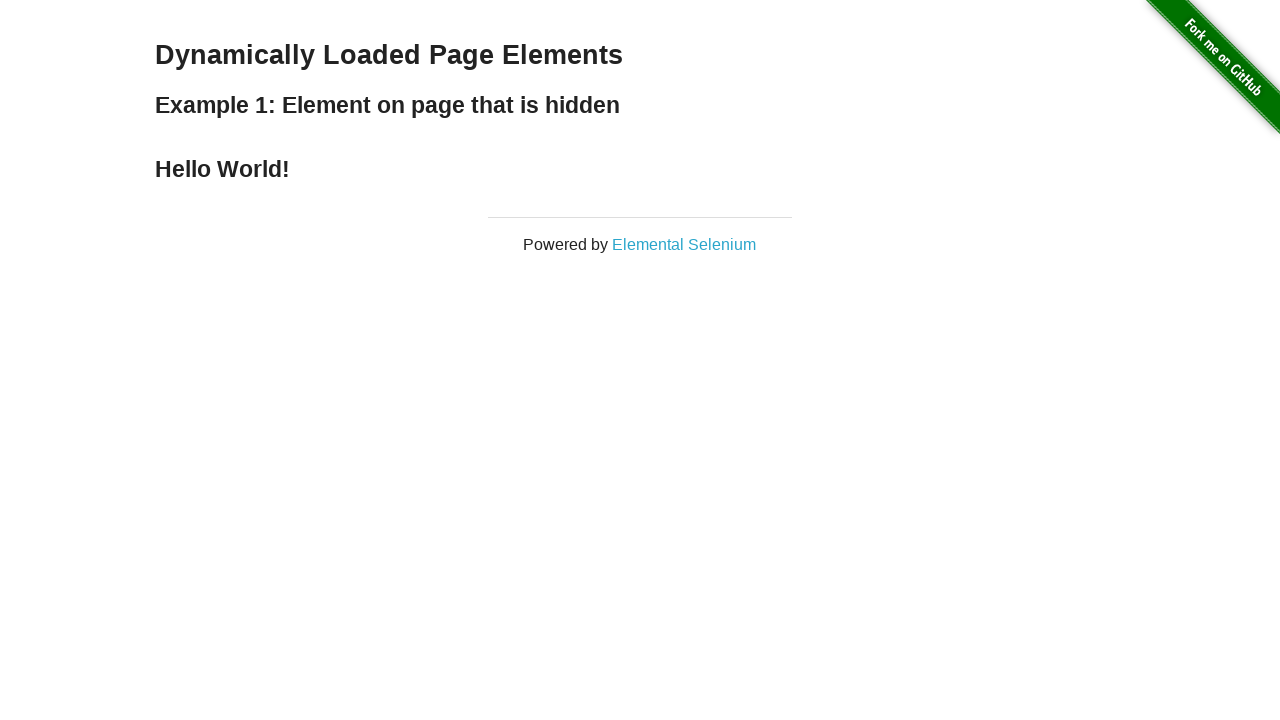